Tests filtering to display only active (incomplete) todo items

Starting URL: https://demo.playwright.dev/todomvc

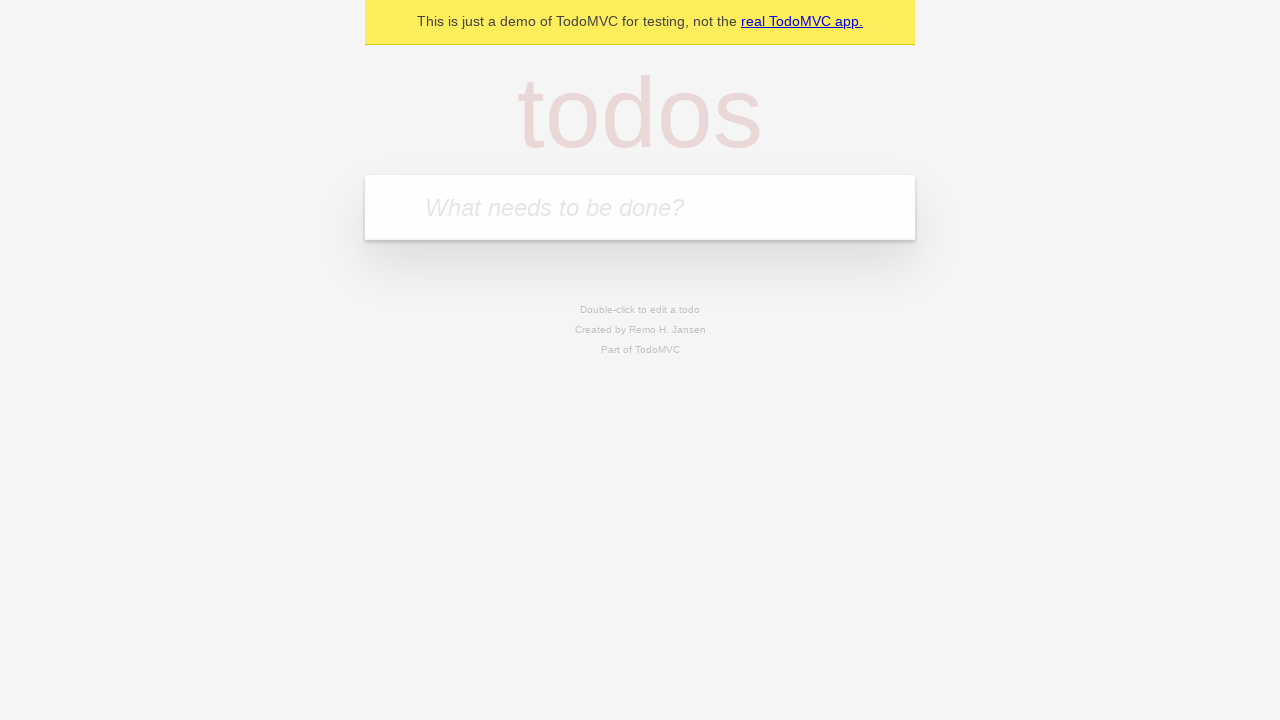

Filled todo input with 'buy some cheese' on internal:attr=[placeholder="What needs to be done?"i]
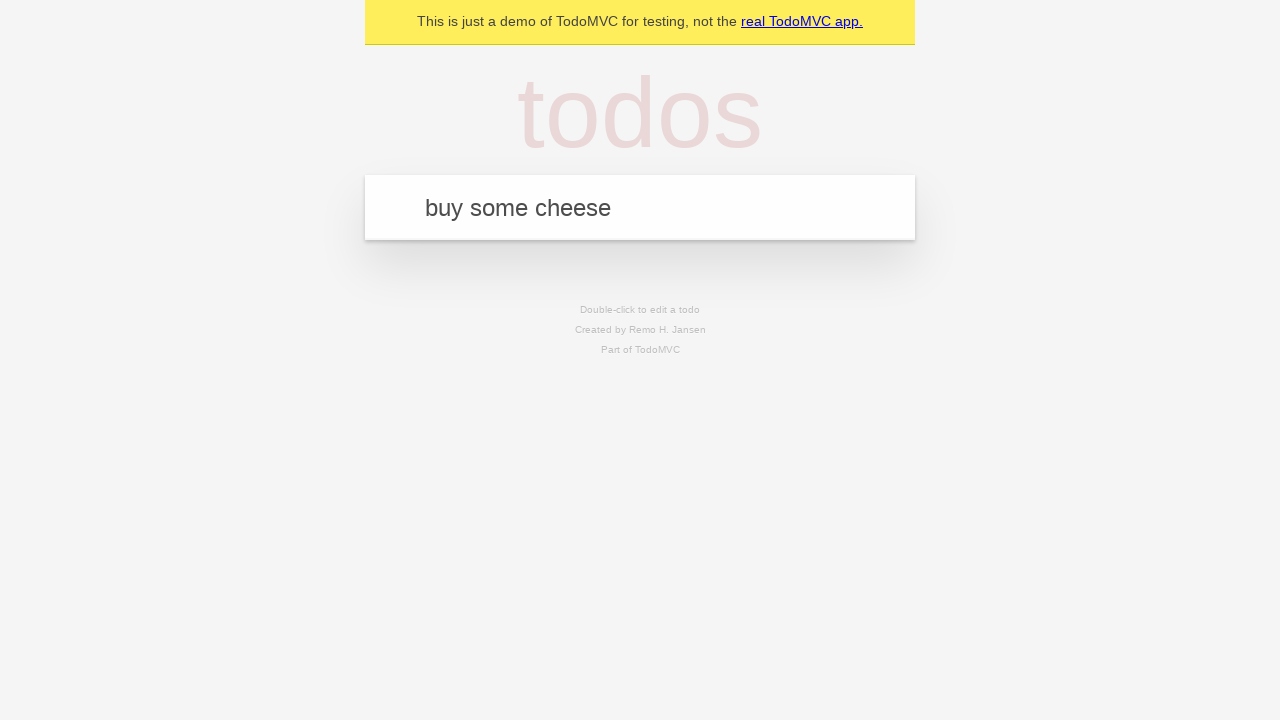

Pressed Enter to add first todo on internal:attr=[placeholder="What needs to be done?"i]
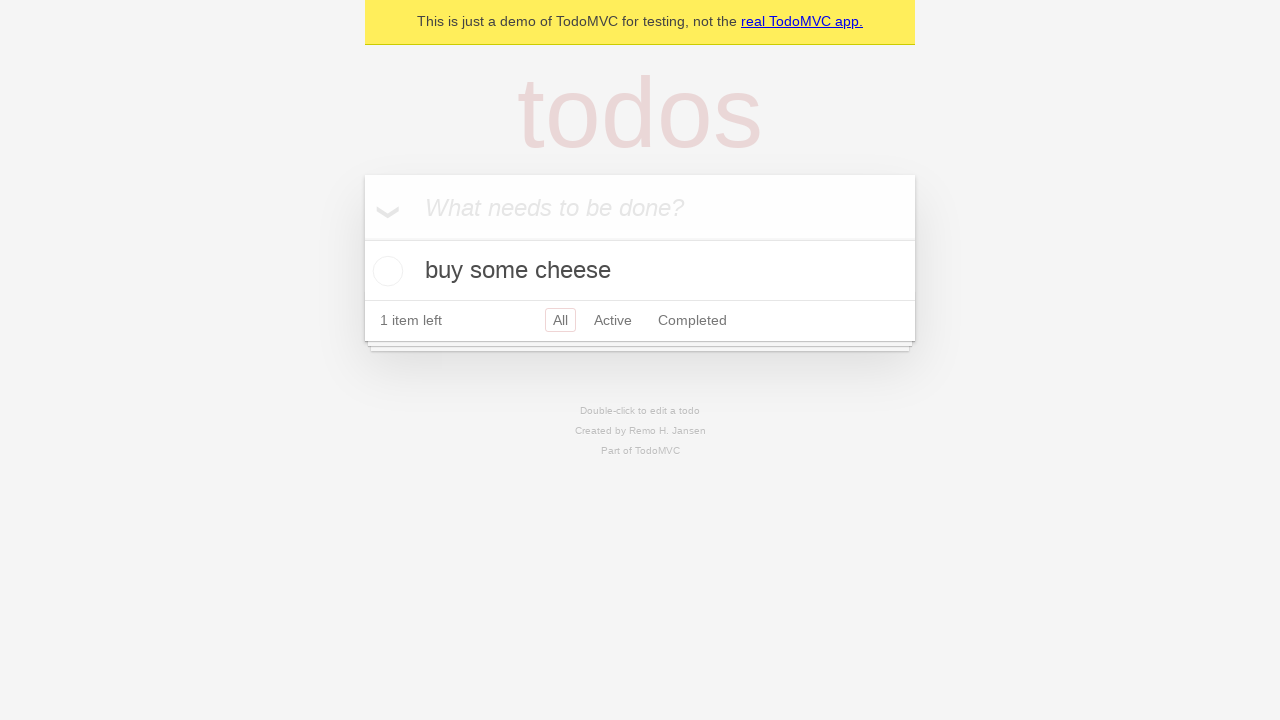

Filled todo input with 'feed the cat' on internal:attr=[placeholder="What needs to be done?"i]
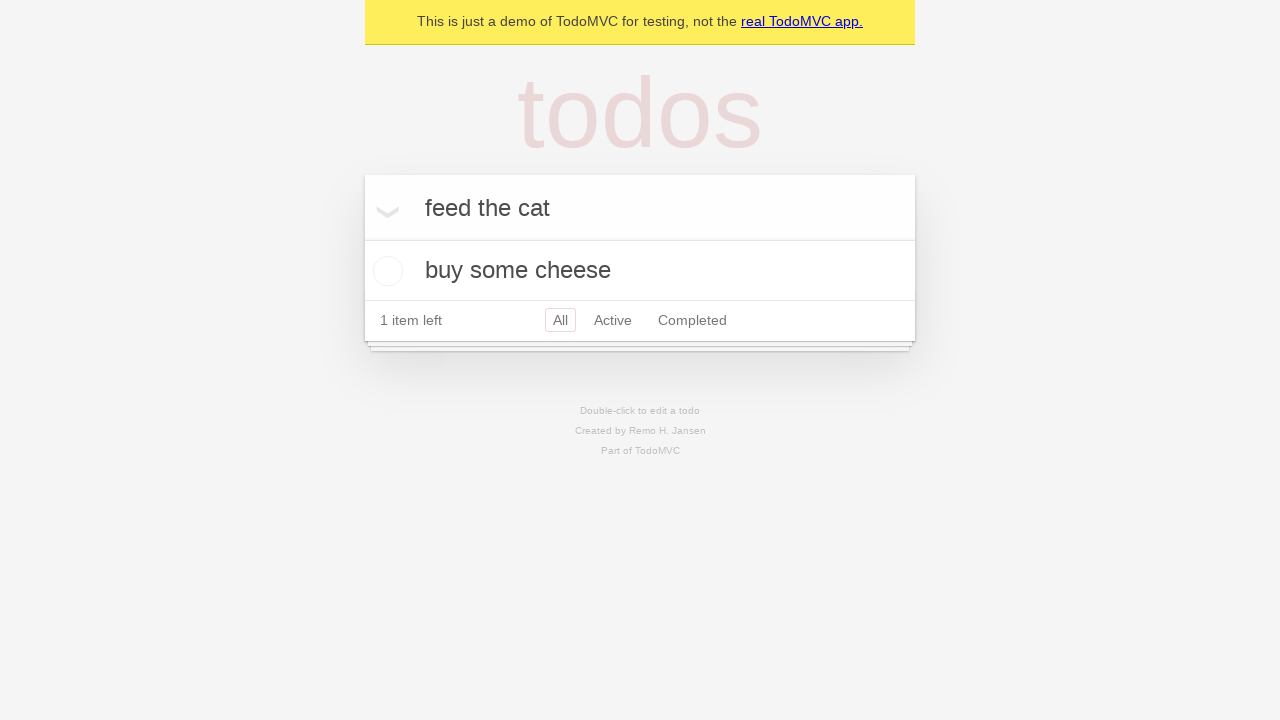

Pressed Enter to add second todo on internal:attr=[placeholder="What needs to be done?"i]
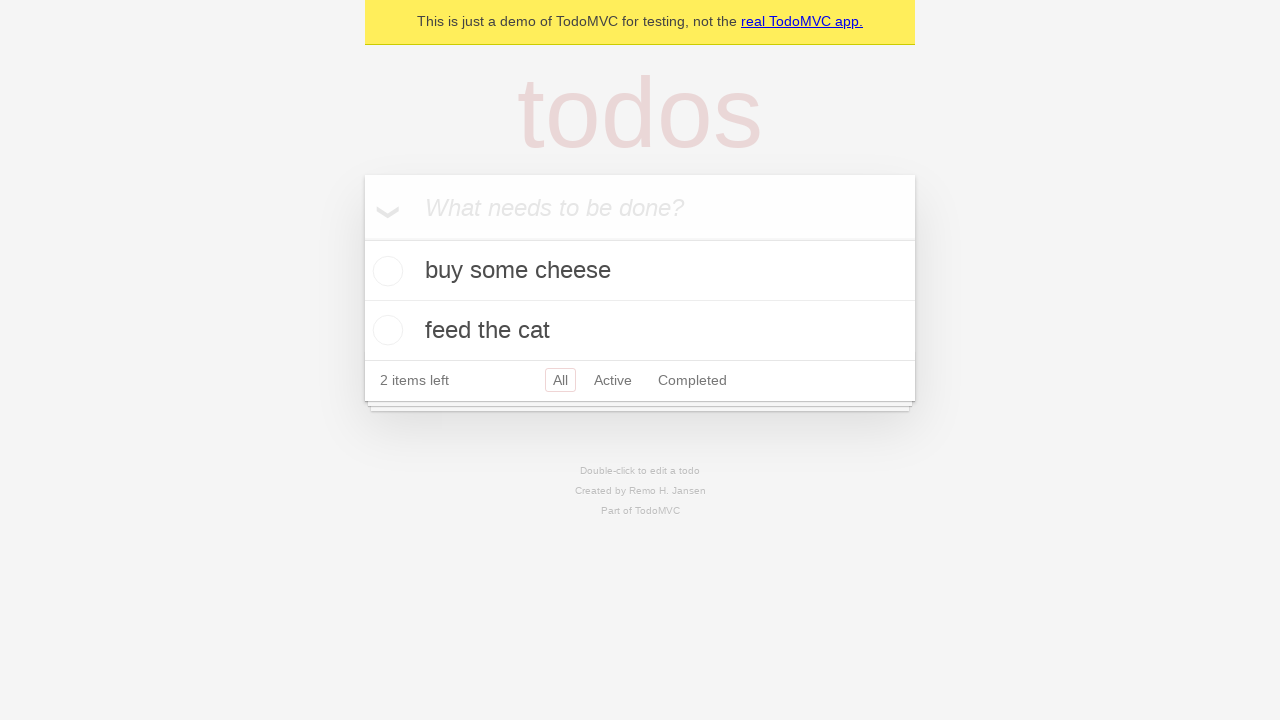

Filled todo input with 'book a doctors appointment' on internal:attr=[placeholder="What needs to be done?"i]
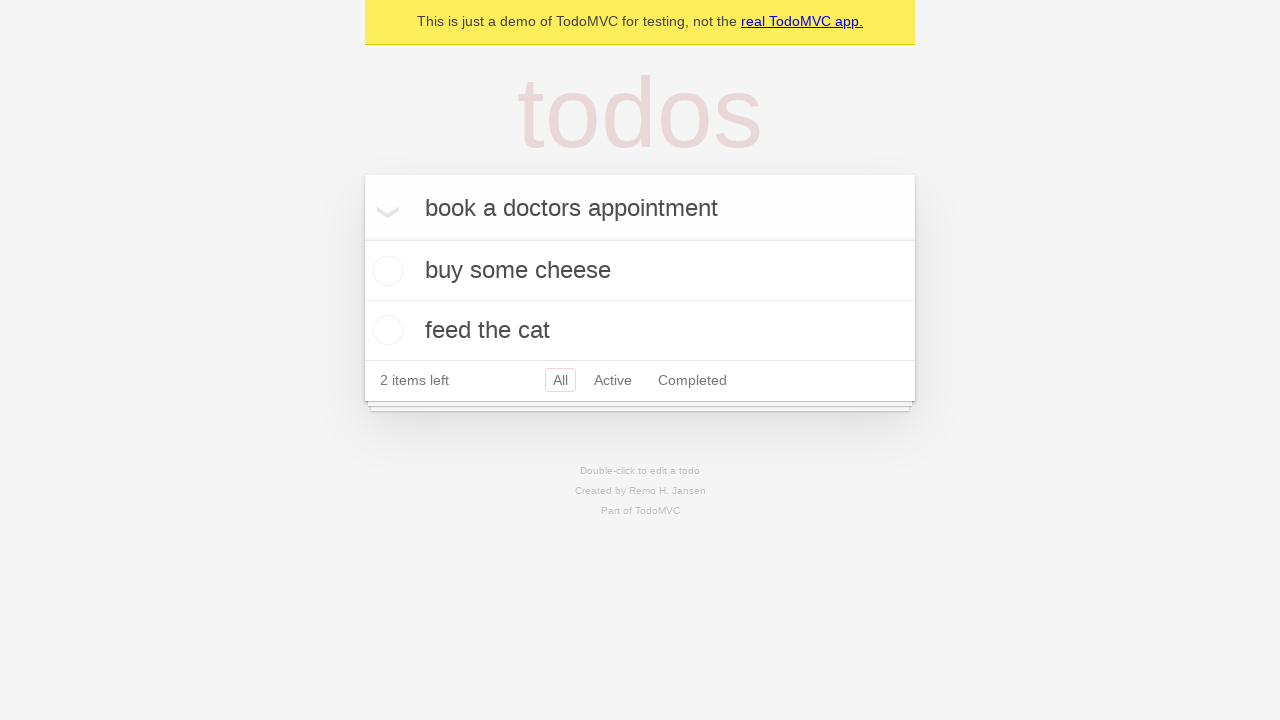

Pressed Enter to add third todo on internal:attr=[placeholder="What needs to be done?"i]
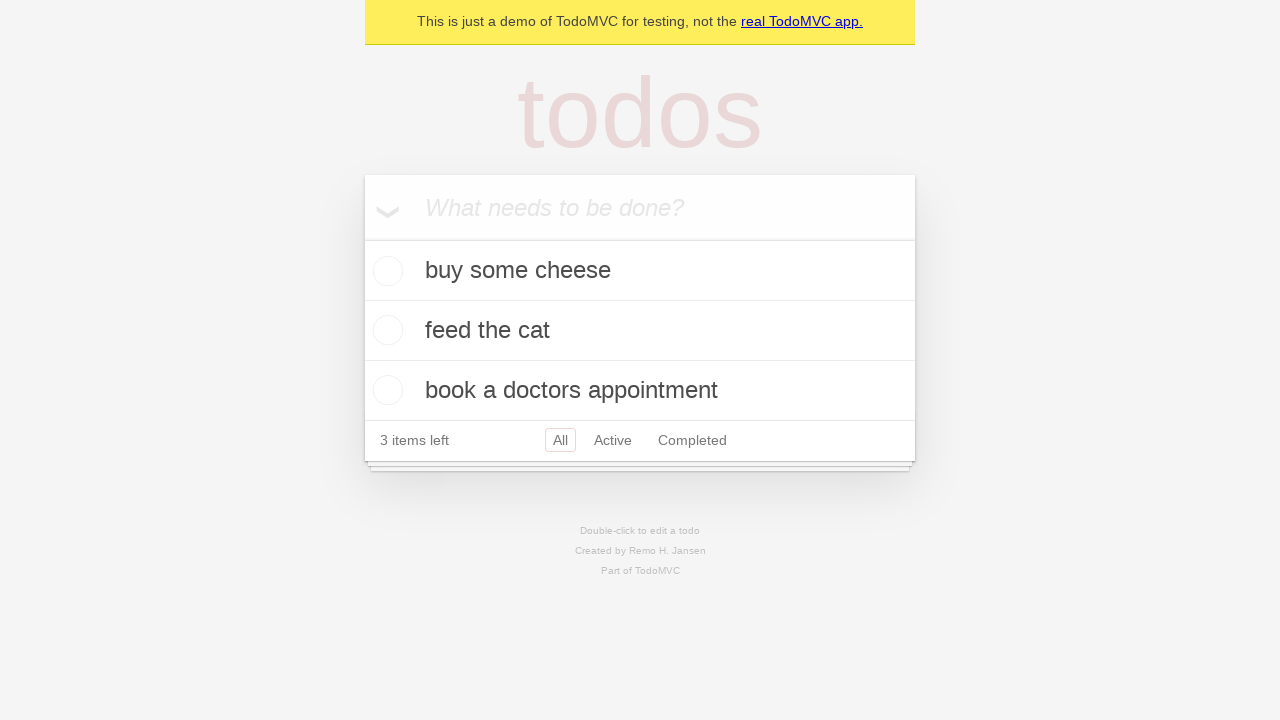

Verified all three todos are saved to localStorage
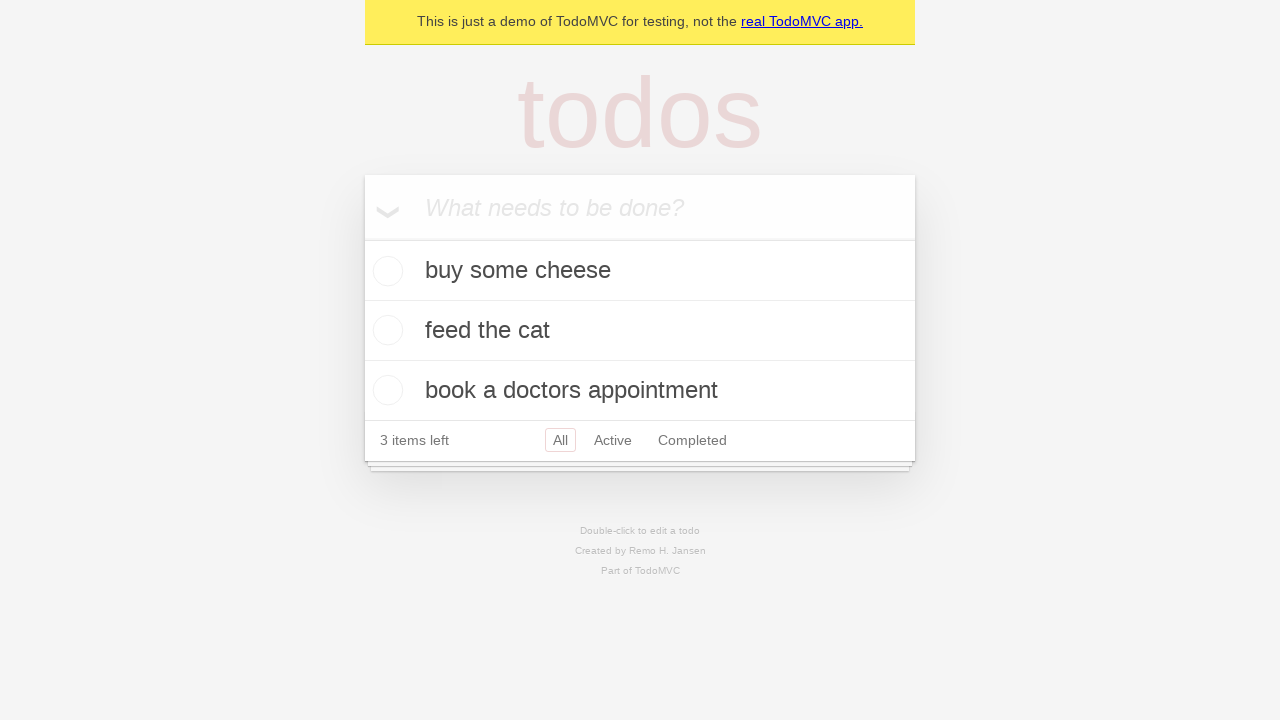

Marked second todo 'feed the cat' as completed at (385, 330) on internal:testid=[data-testid="todo-item"s] >> nth=1 >> internal:role=checkbox
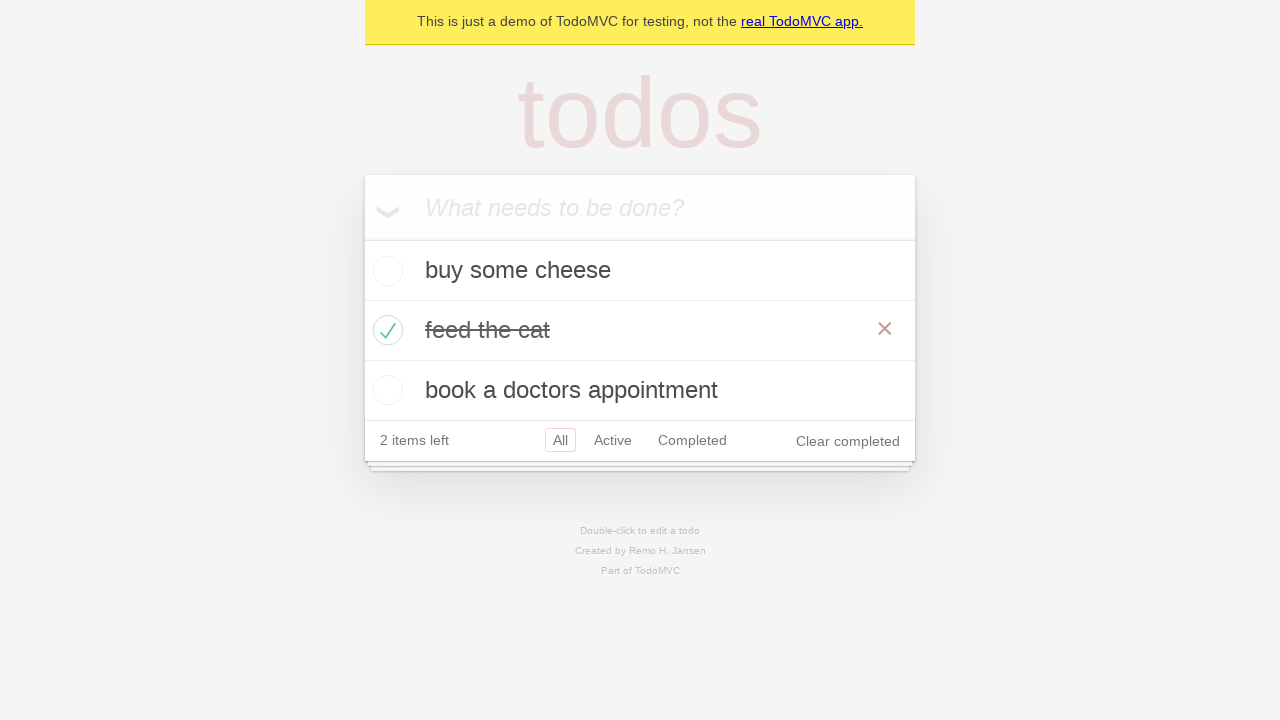

Verified completion state is saved to localStorage
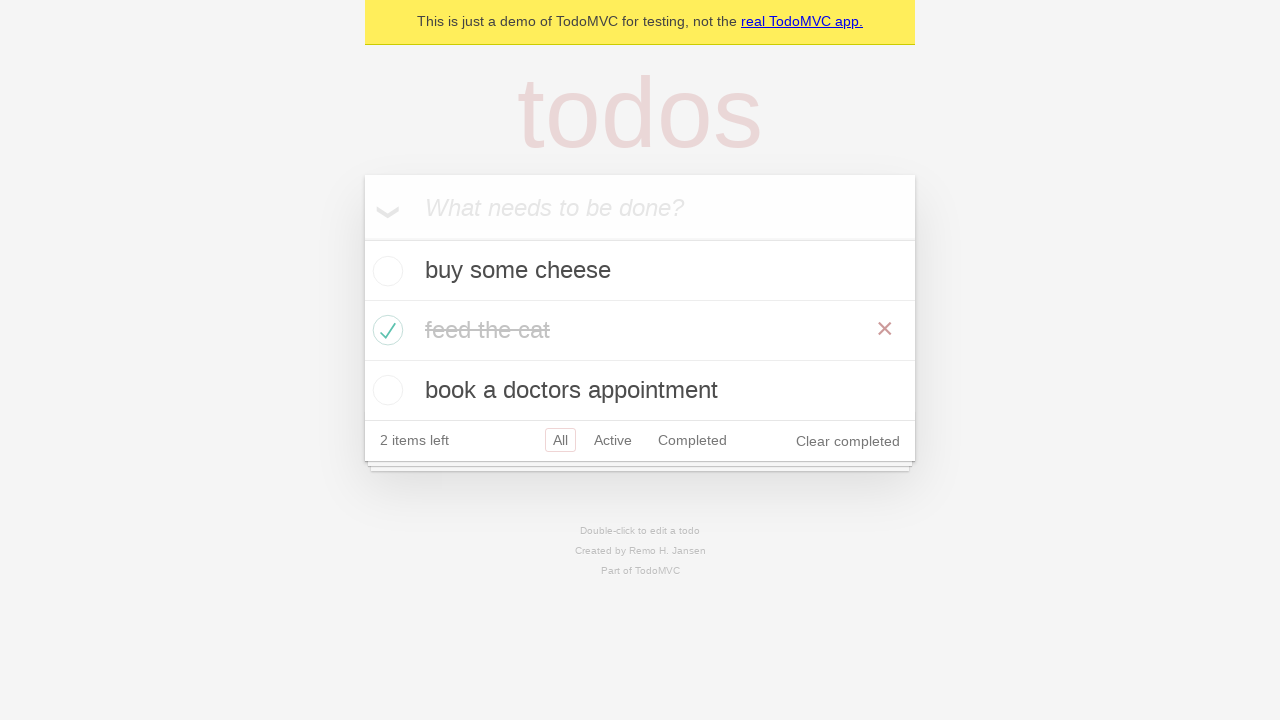

Clicked 'Active' filter to display only incomplete todos at (613, 440) on internal:role=link[name="Active"i]
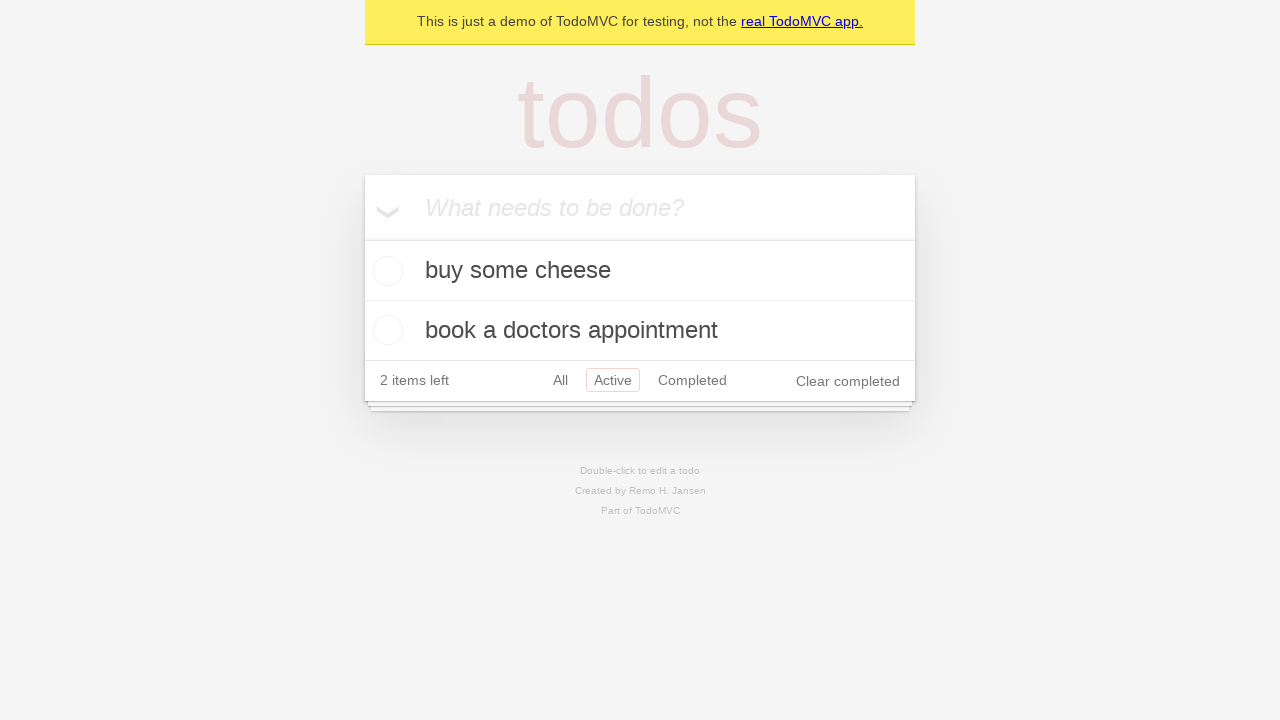

Verified Active filter applied - 2 incomplete todos are displayed
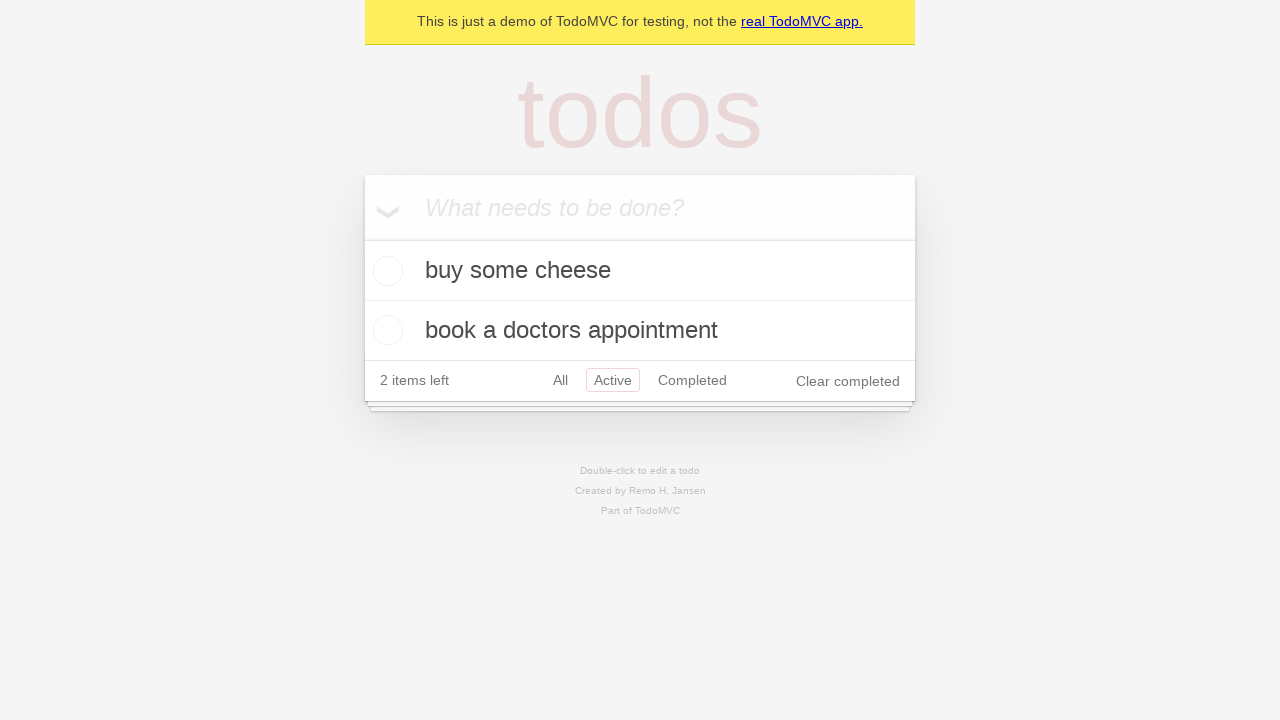

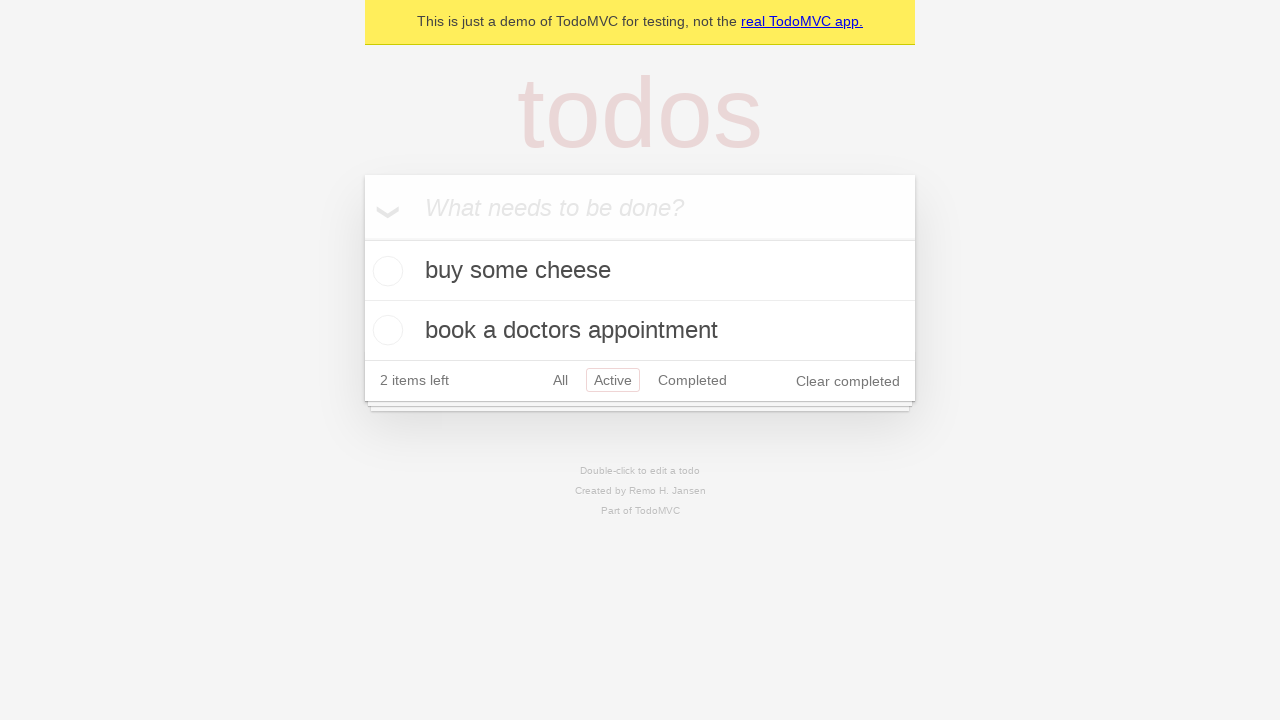